Tests that the search bar filters records to only show matching results

Starting URL: https://demoqa.com/elements

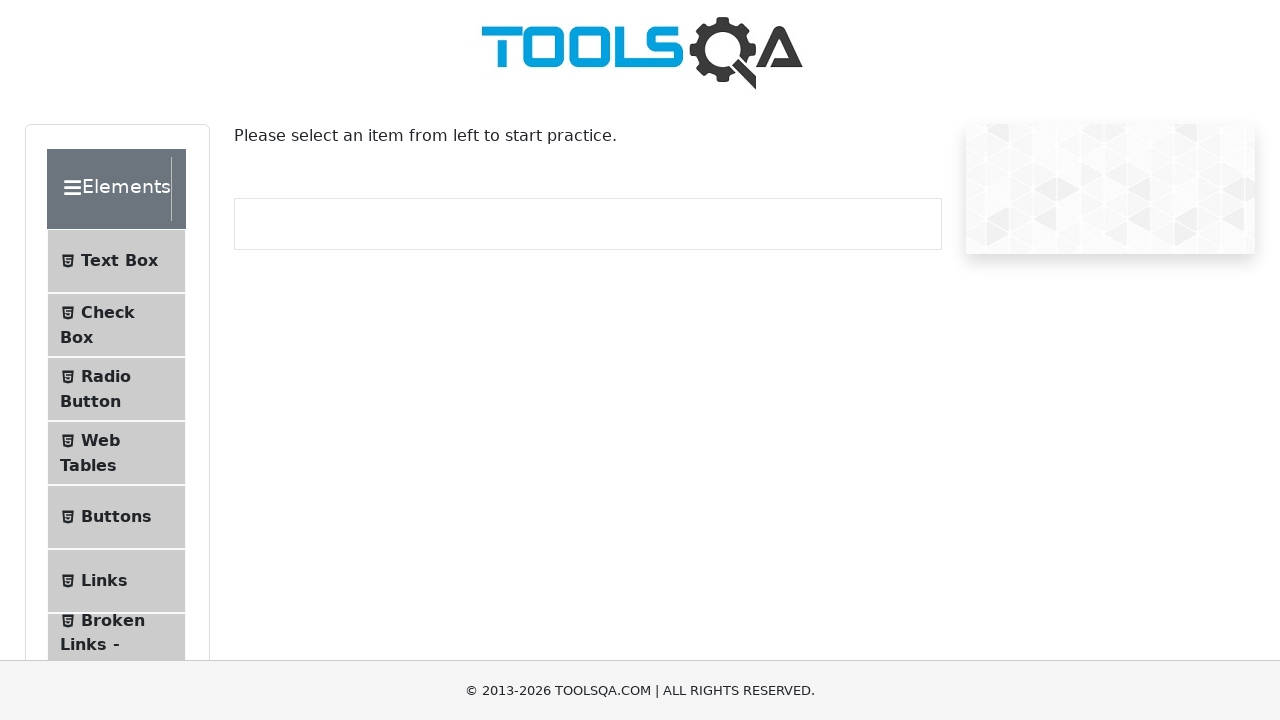

Clicked on Web Tables menu item at (116, 453) on #item-3
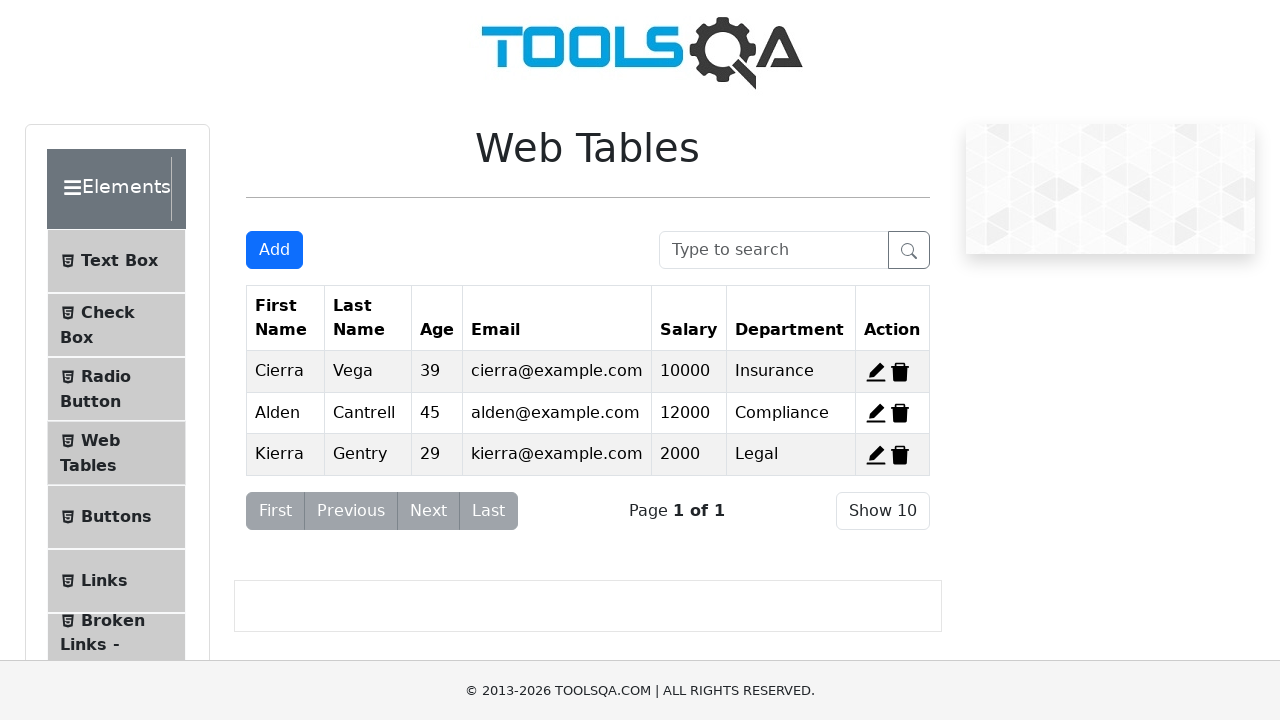

Entered '45' in the search bar on #searchBox
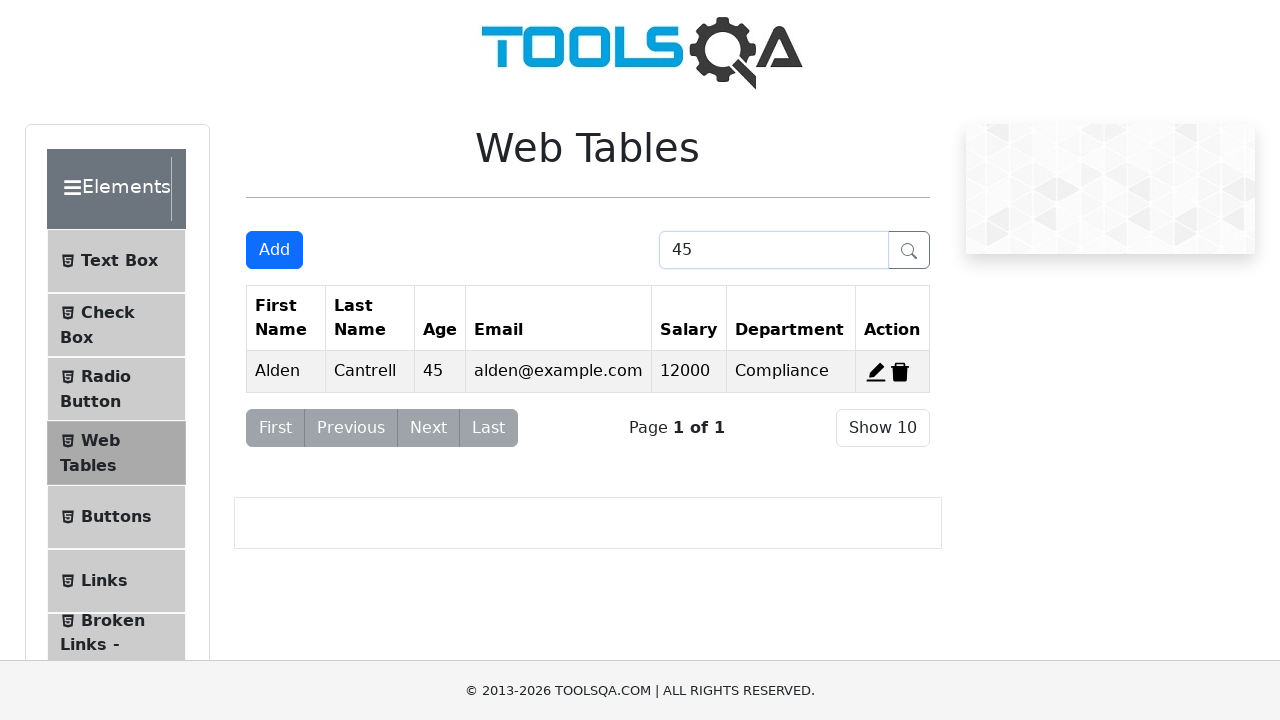

Verified that matching record with value '45' is displayed
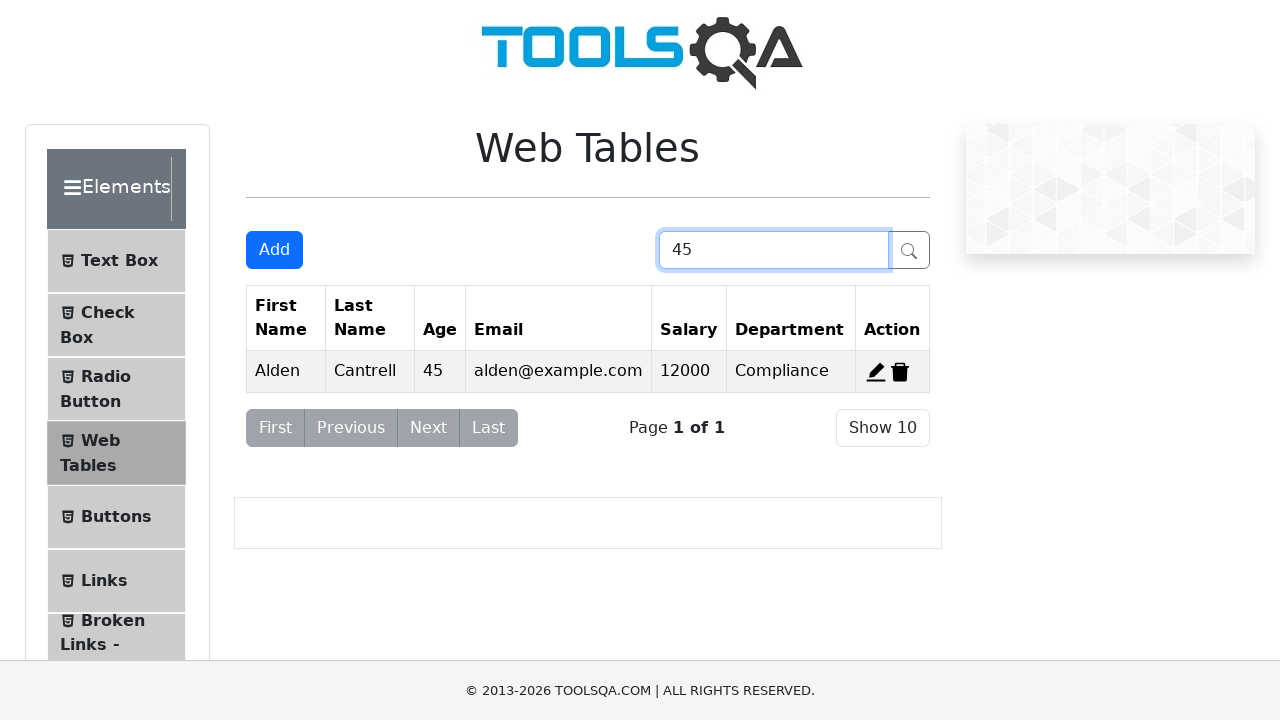

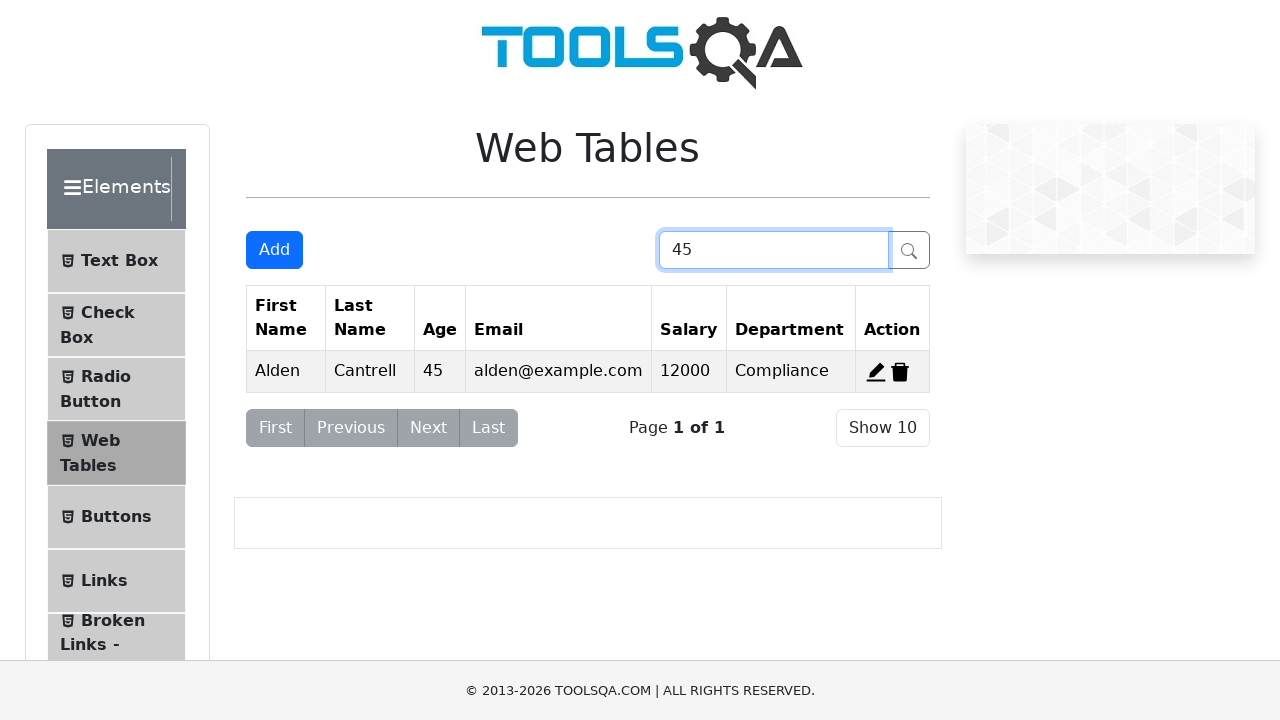